Tests adding a new record to a web table by navigating through the Elements section, opening Web Tables, and filling in a registration form with user details

Starting URL: https://demoqa.com/

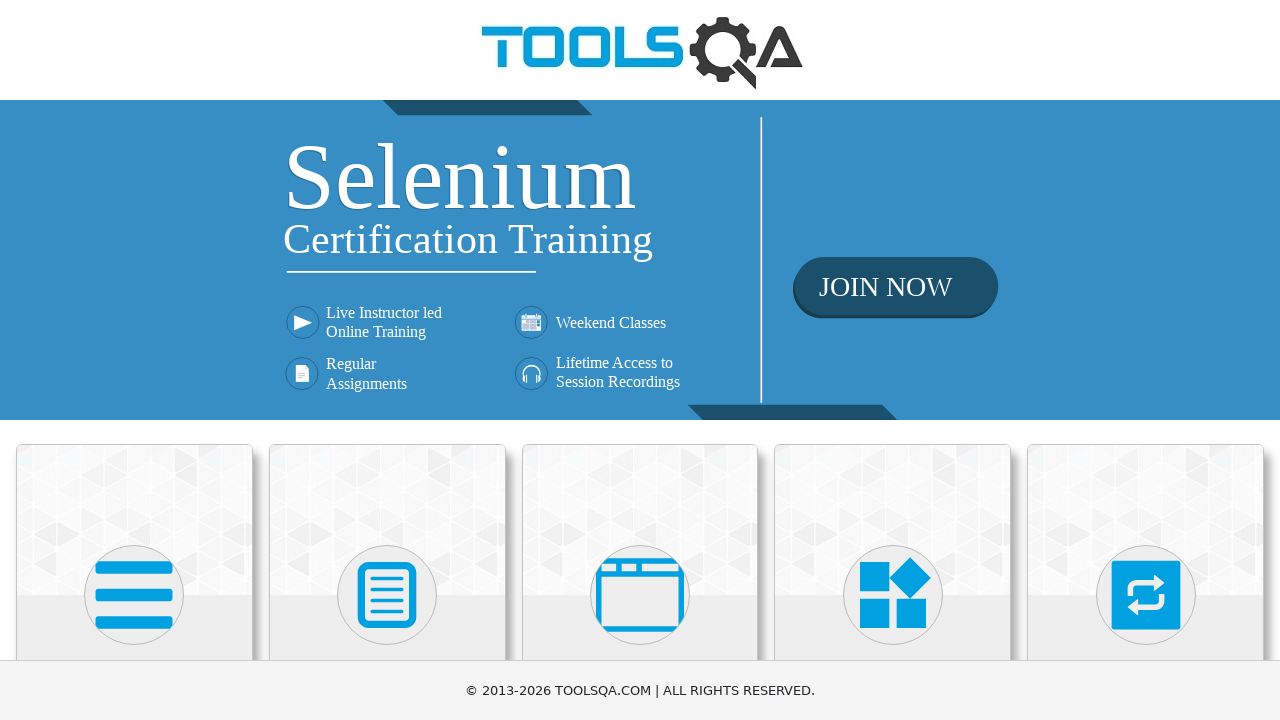

Scrolled down 450 pixels to view Elements section
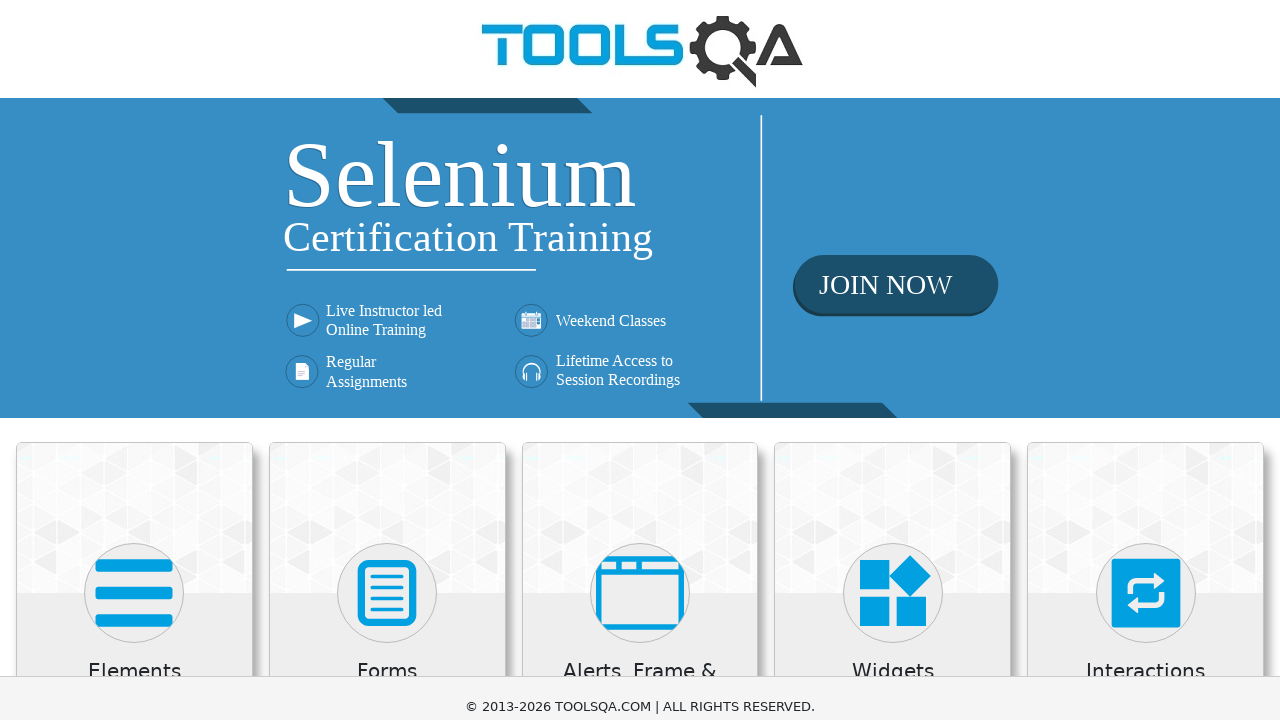

Clicked on Elements section at (134, 223) on xpath=//h5[normalize-space()='Elements']
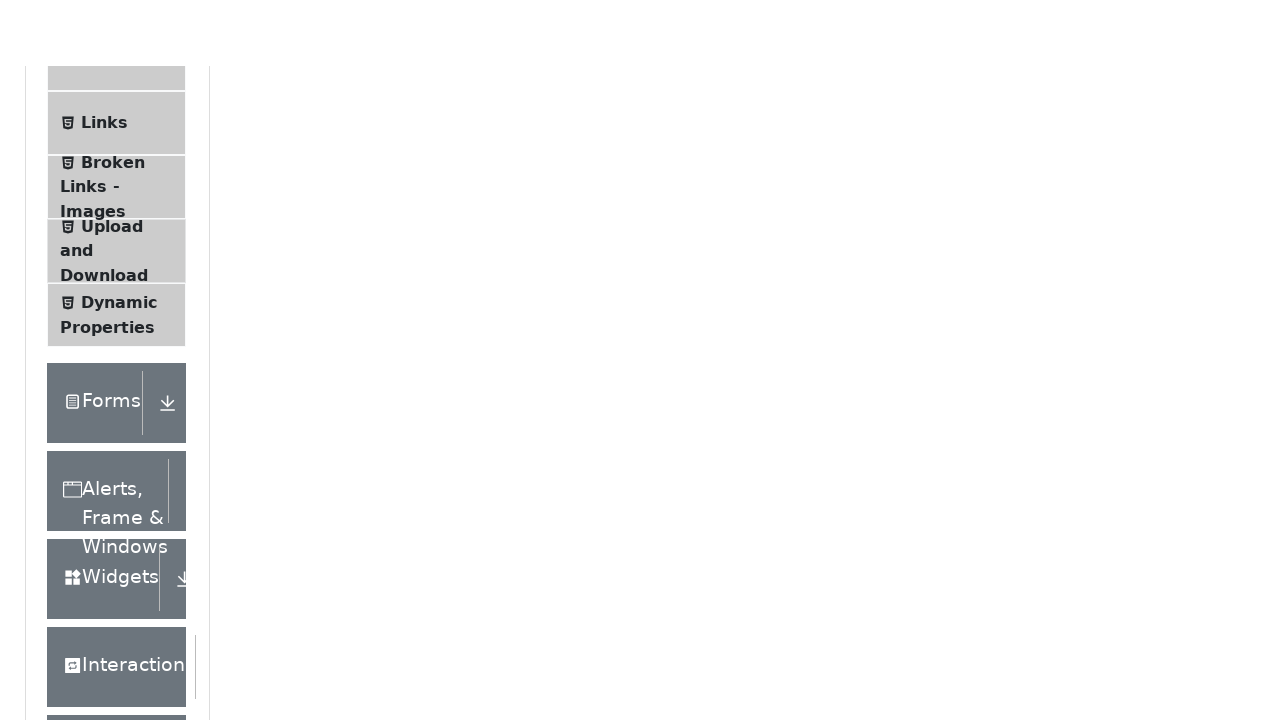

Clicked on Web Tables menu item at (100, 348) on xpath=//span[normalize-space()='Web Tables']
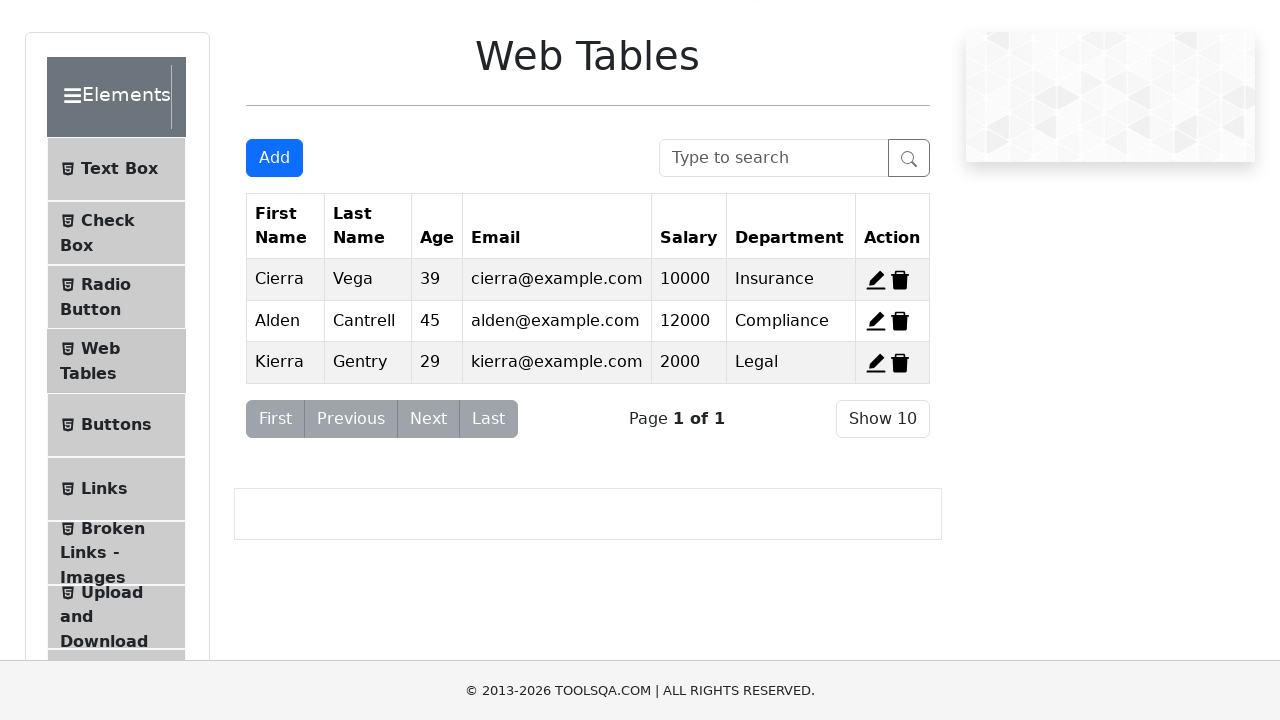

Clicked Add button to open registration form at (274, 158) on #addNewRecordButton
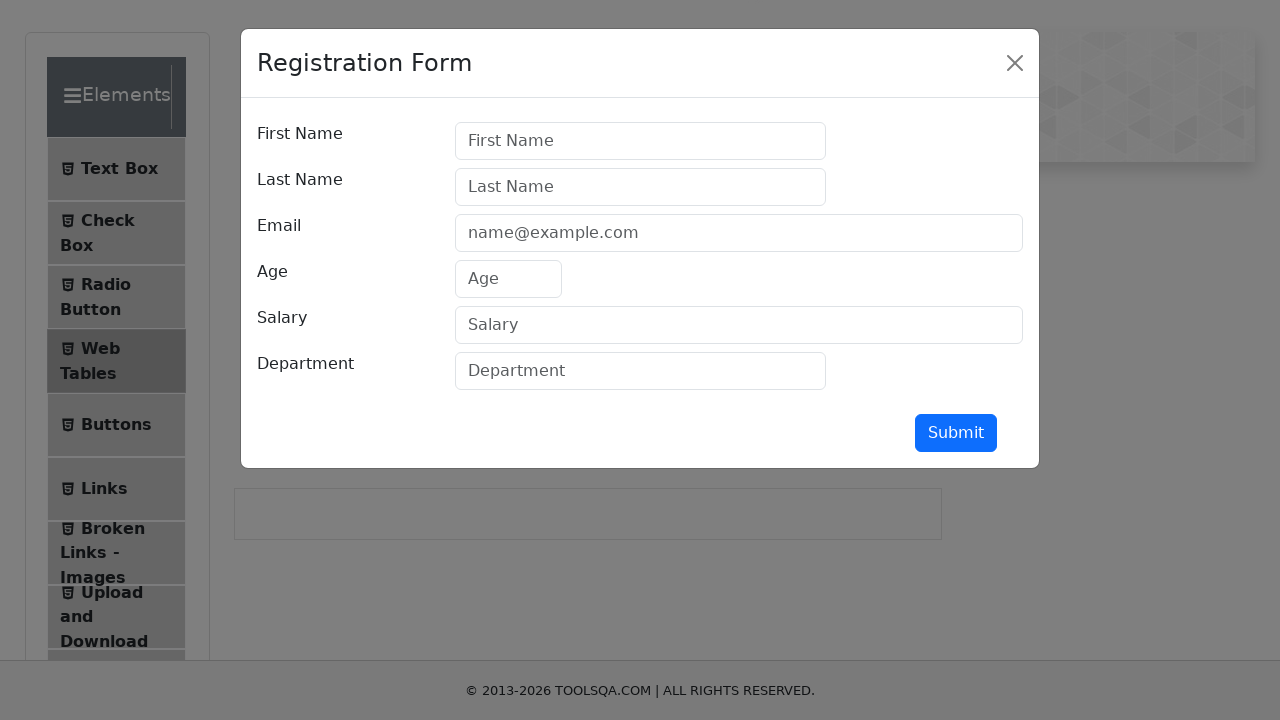

Filled first name field with 'Maria' on //input[@id='firstName']
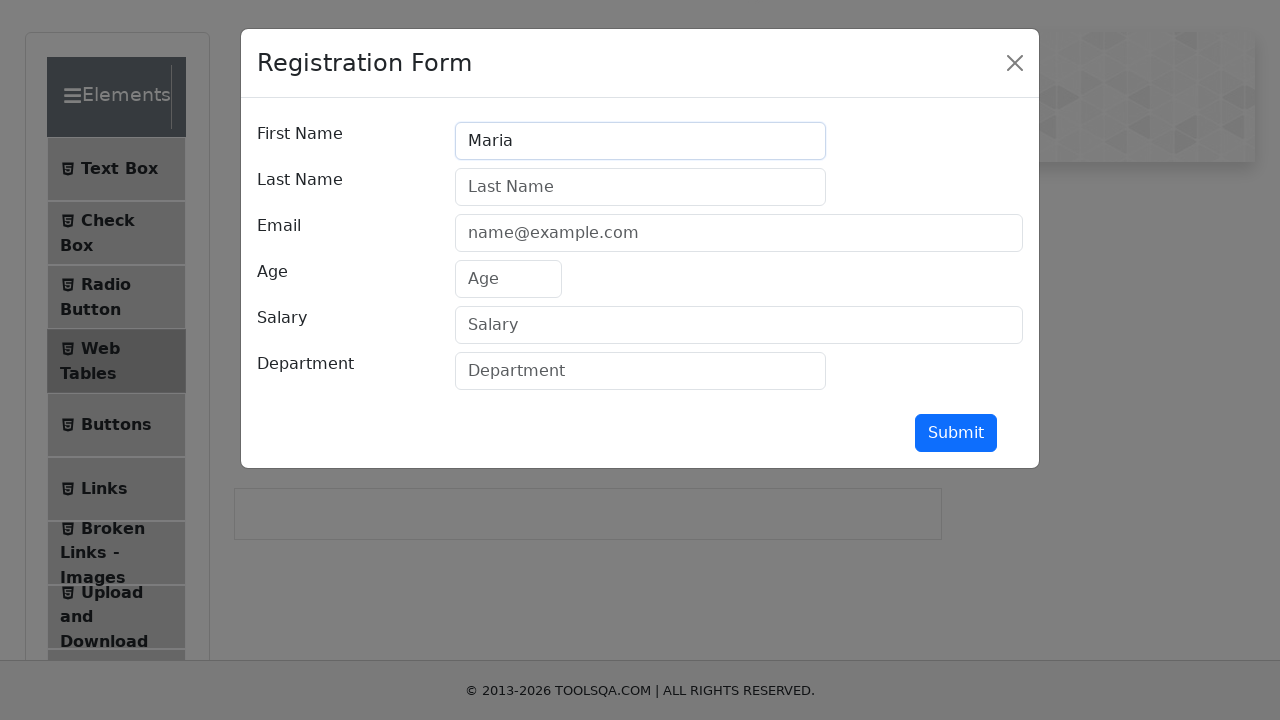

Filled last name field with 'Rodriguez' on //input[@id='lastName']
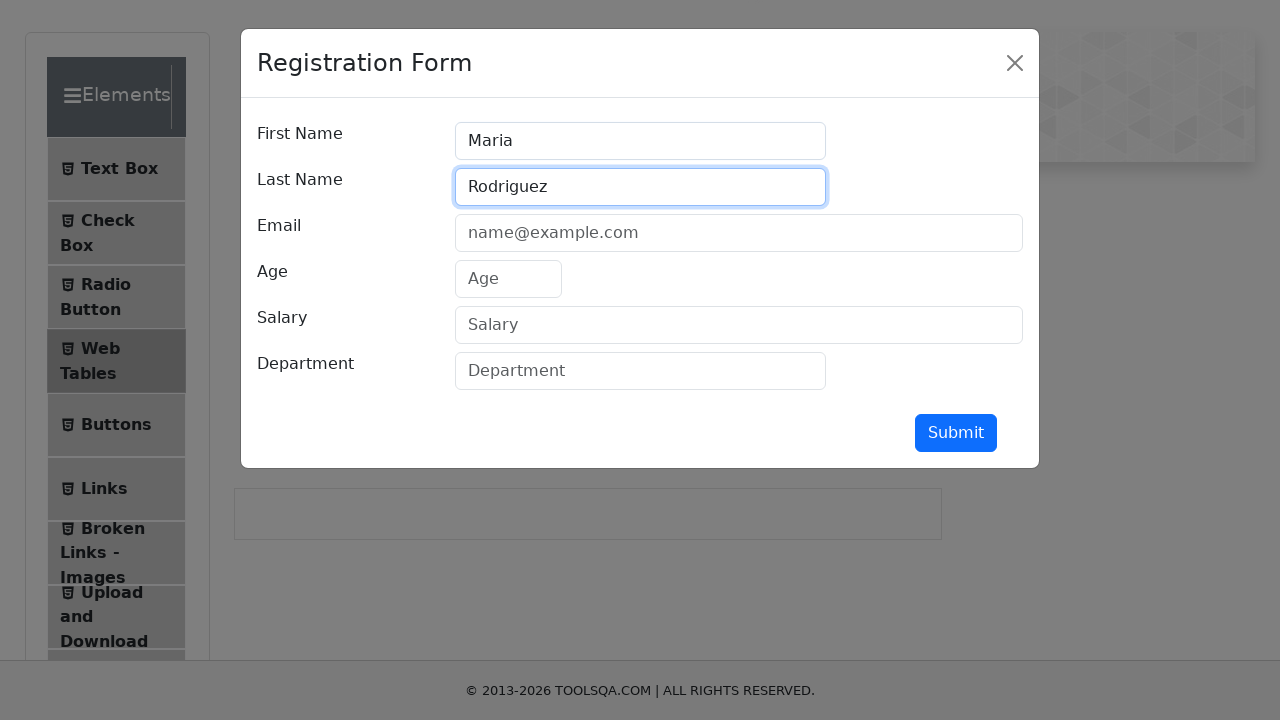

Filled email field with 'maria.rodriguez@example.com' on //input[@id='userEmail']
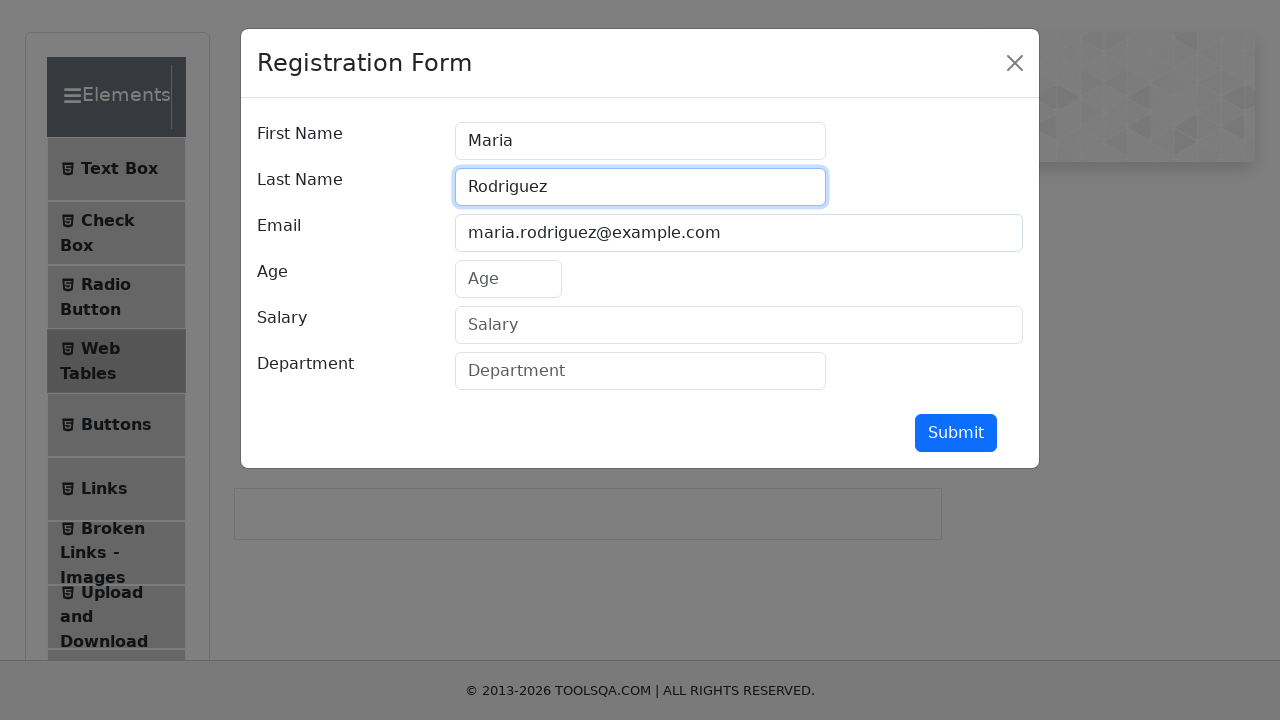

Filled age field with '28' on //input[@id='age']
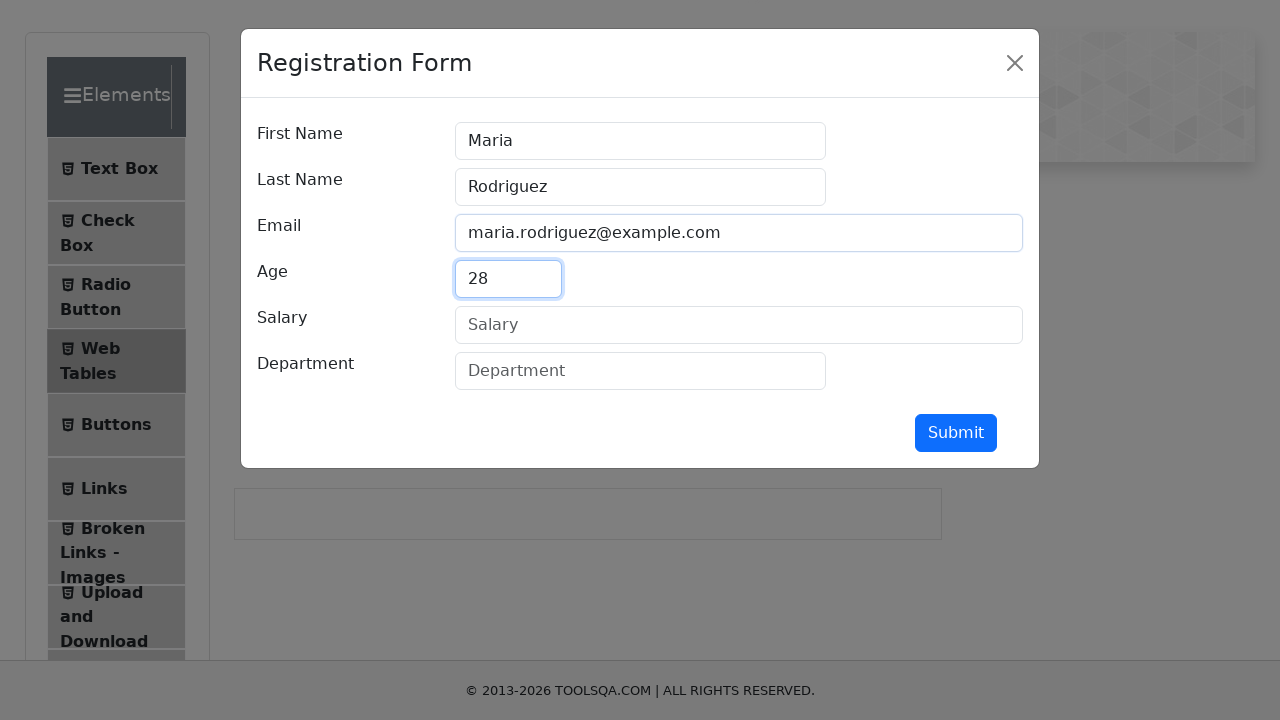

Filled salary field with '32000' on //input[@id='salary']
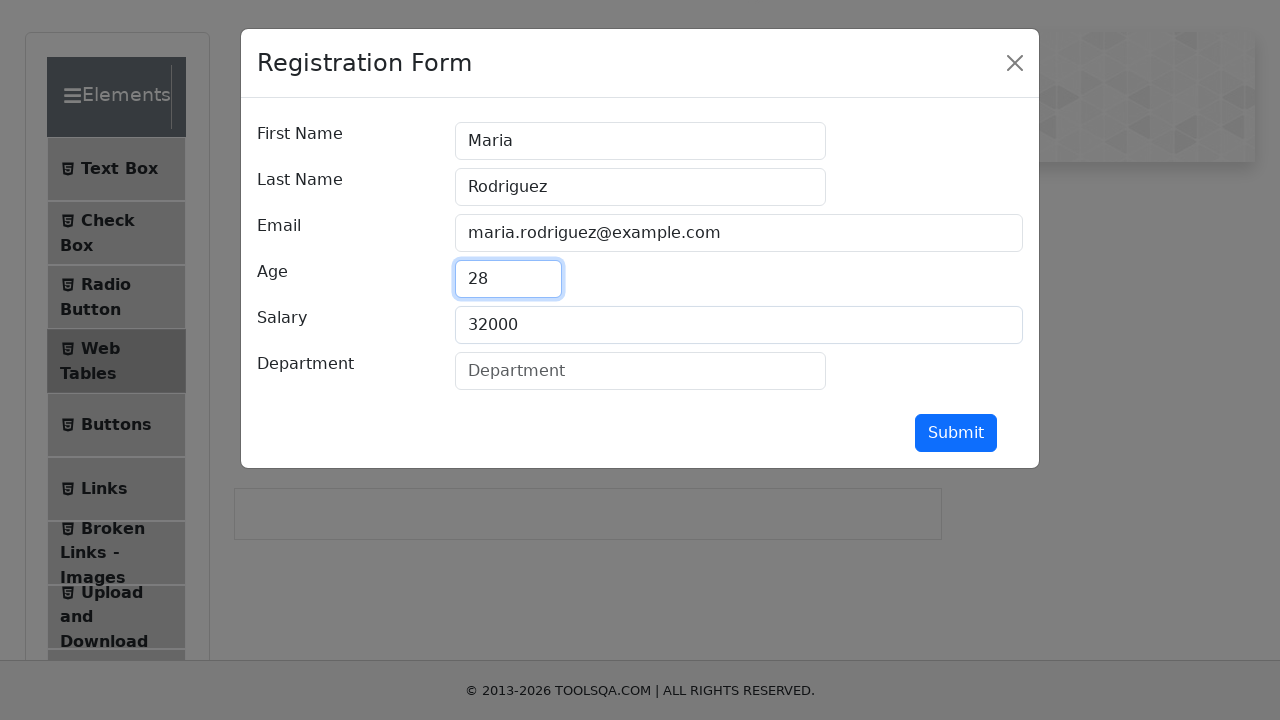

Filled department field with 'Quality Assurance Department' on //input[@id='department']
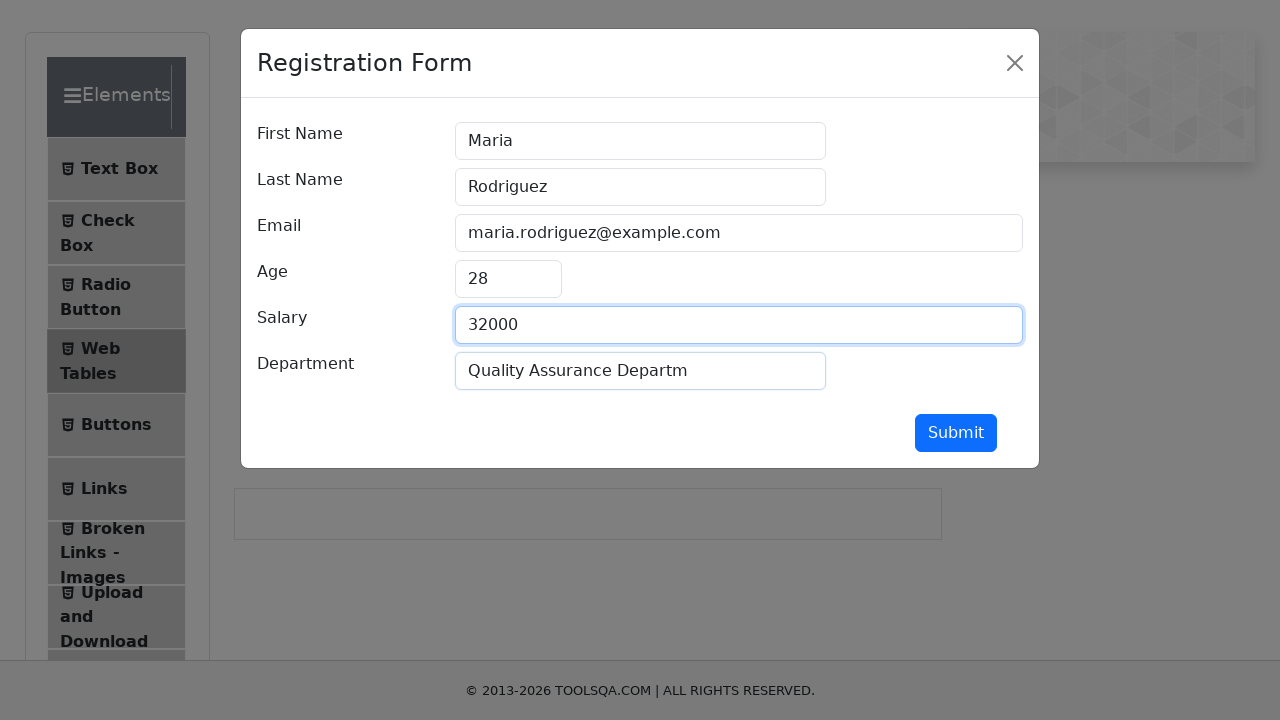

Clicked submit button to add new record at (956, 433) on xpath=//button[@id='submit']
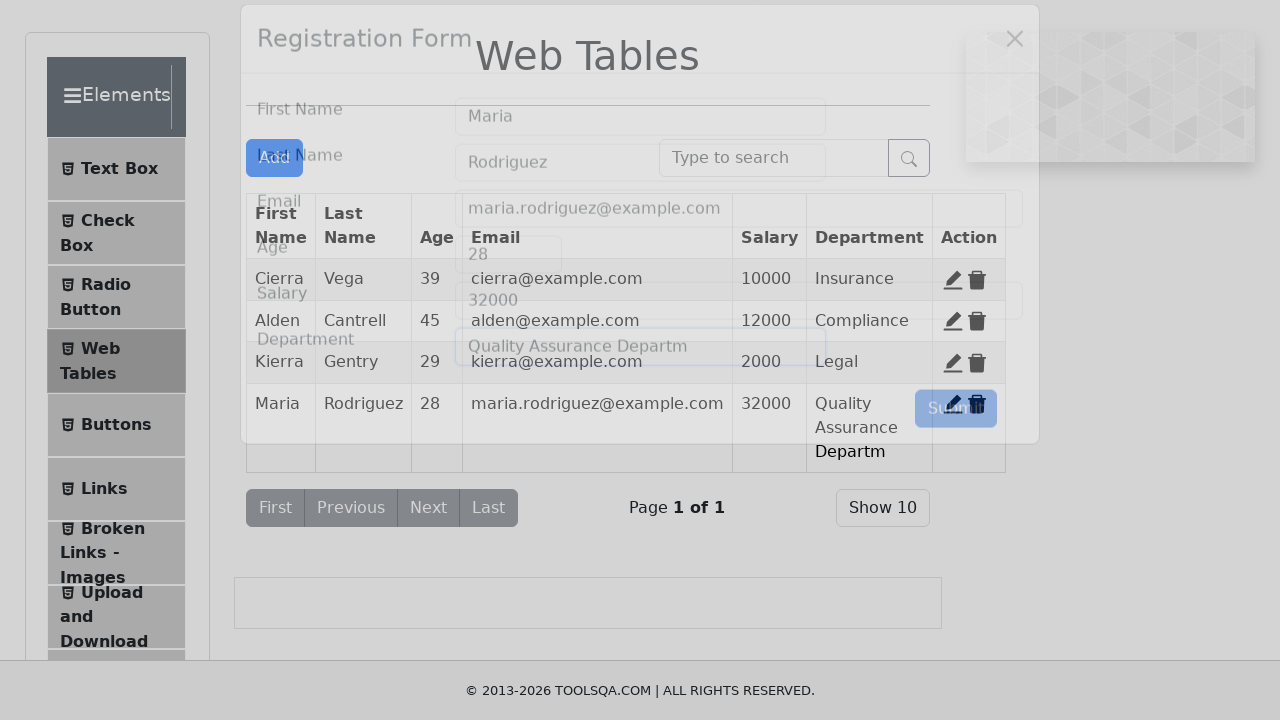

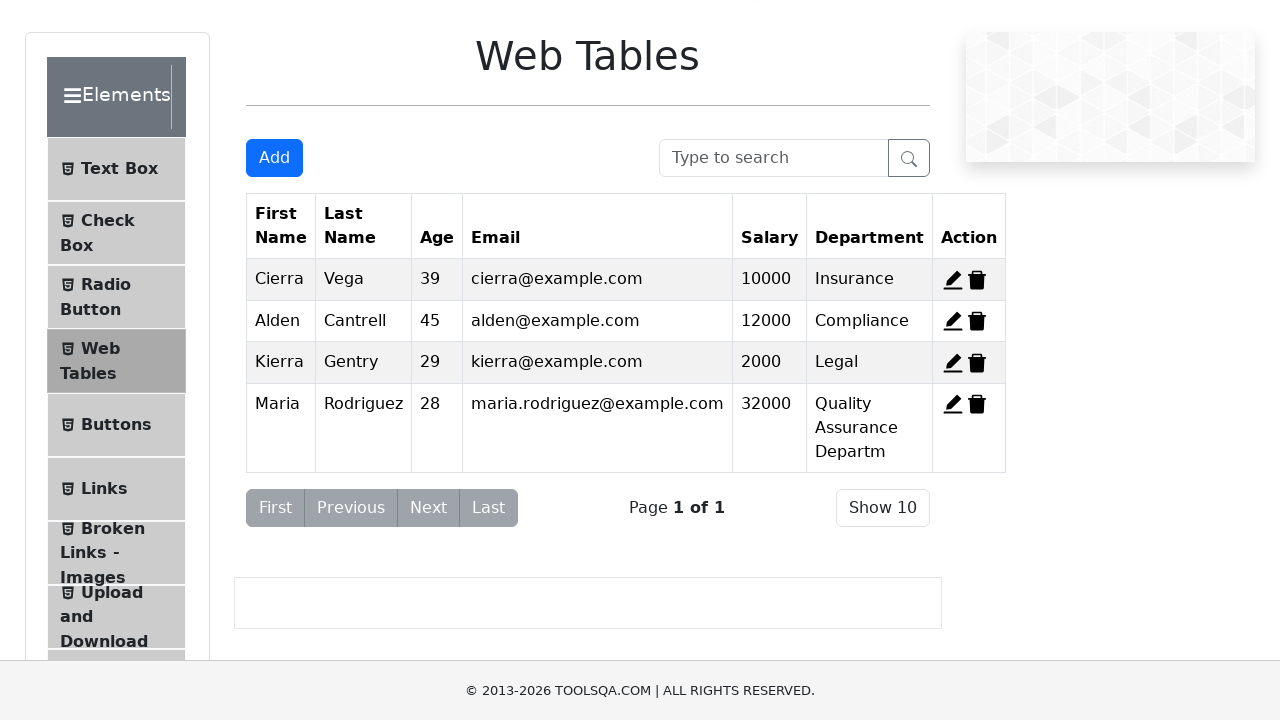